Fills an email subscription field and submits the form on the CHADD website

Starting URL: https://chadd.org/for-adults/overview/

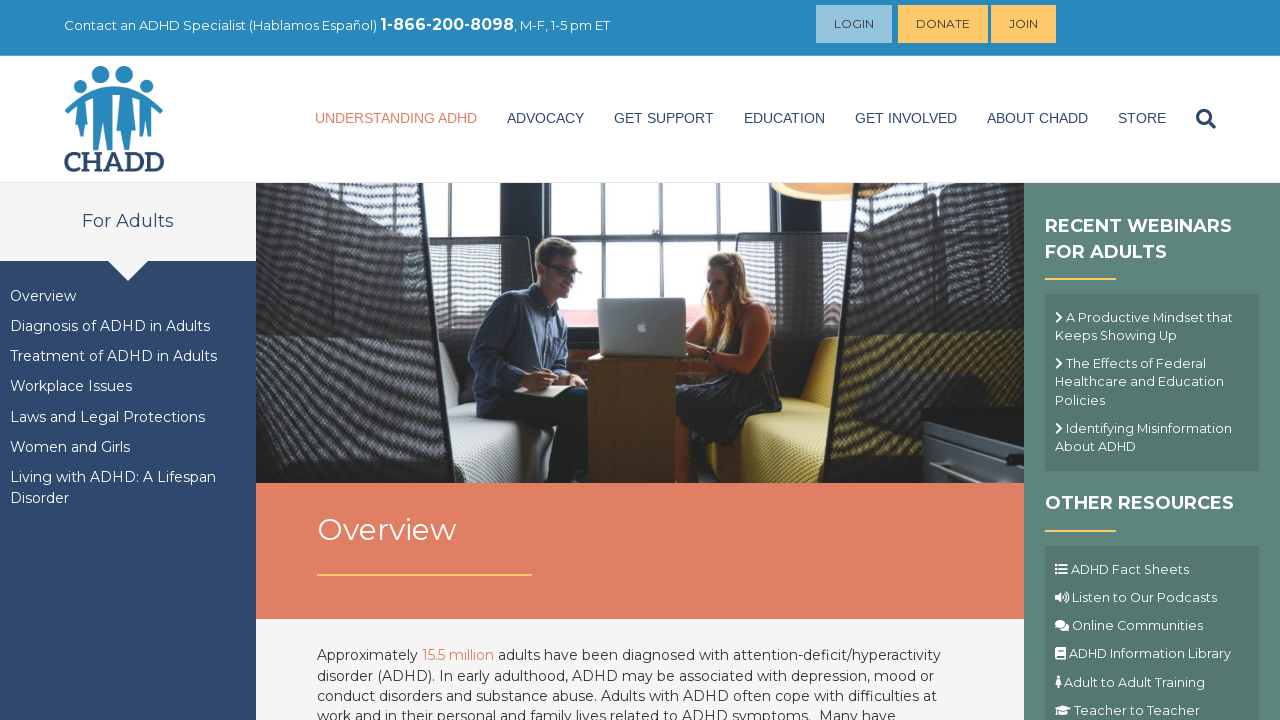

Navigated to CHADD website adults overview page
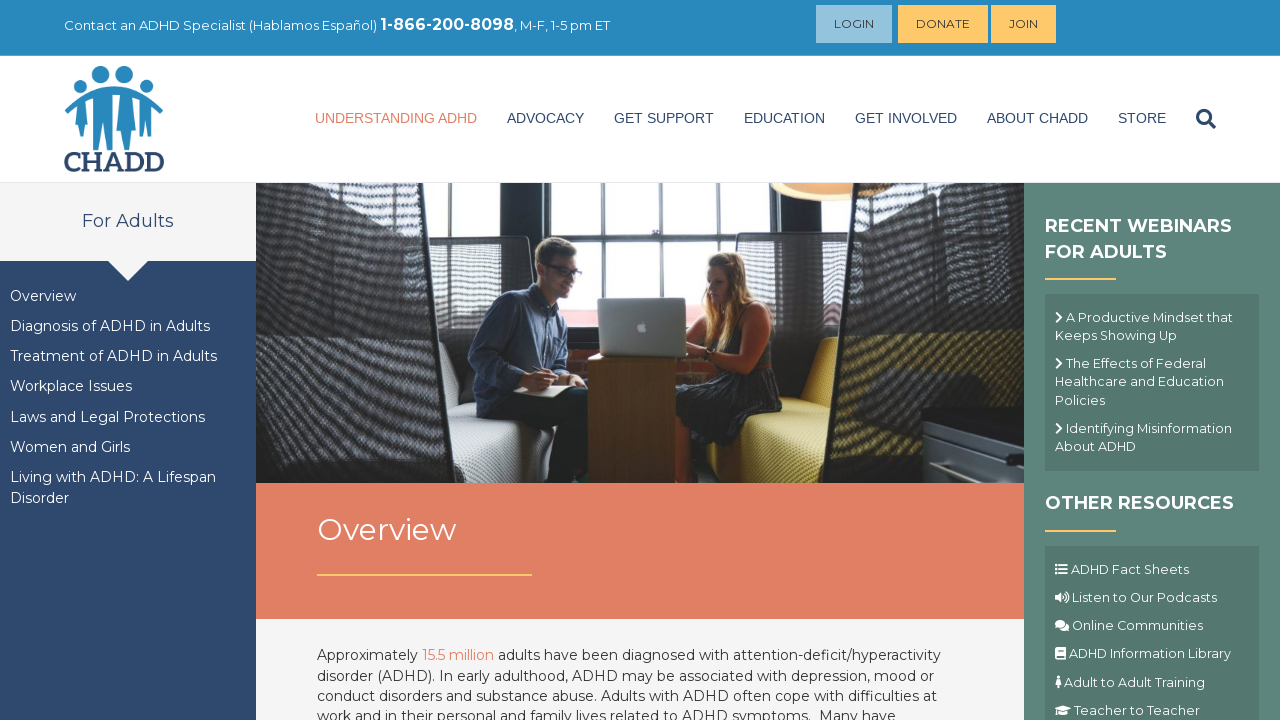

Filled email subscription field with 'testuser7291@example.com' on input[name='EMAIL']
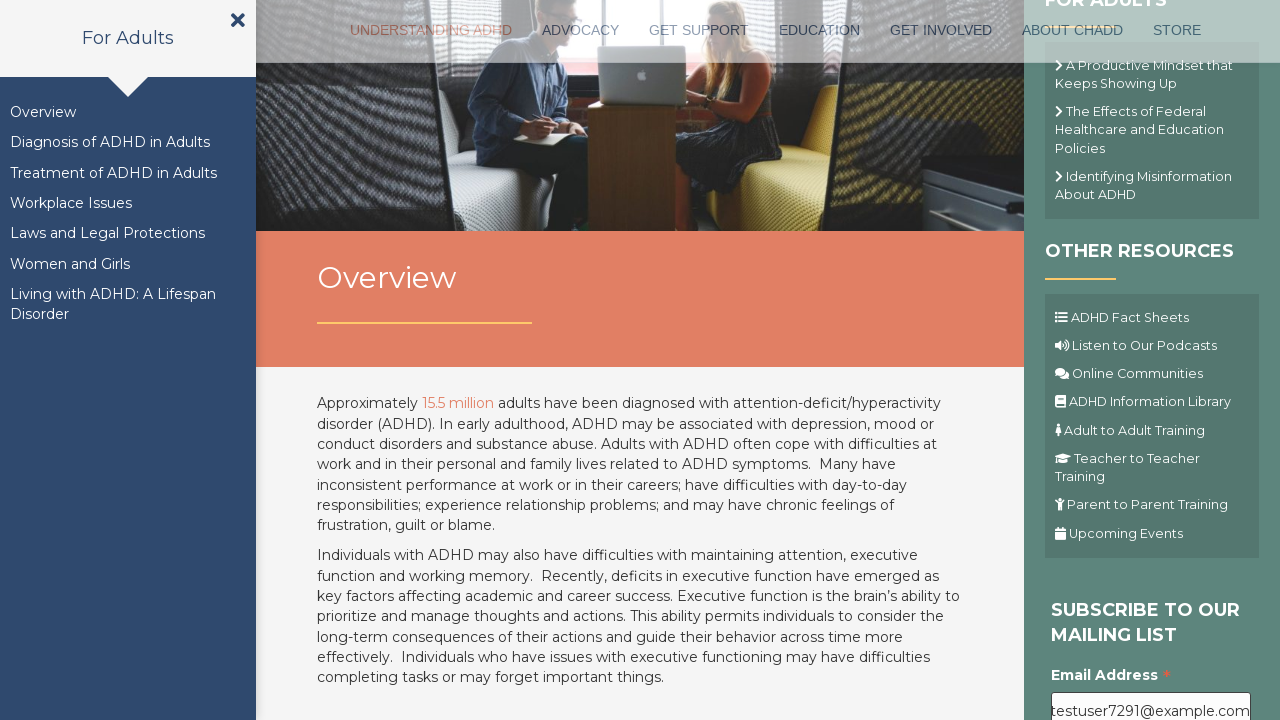

Clicked submit button to subscribe to email list at (1111, 361) on .button
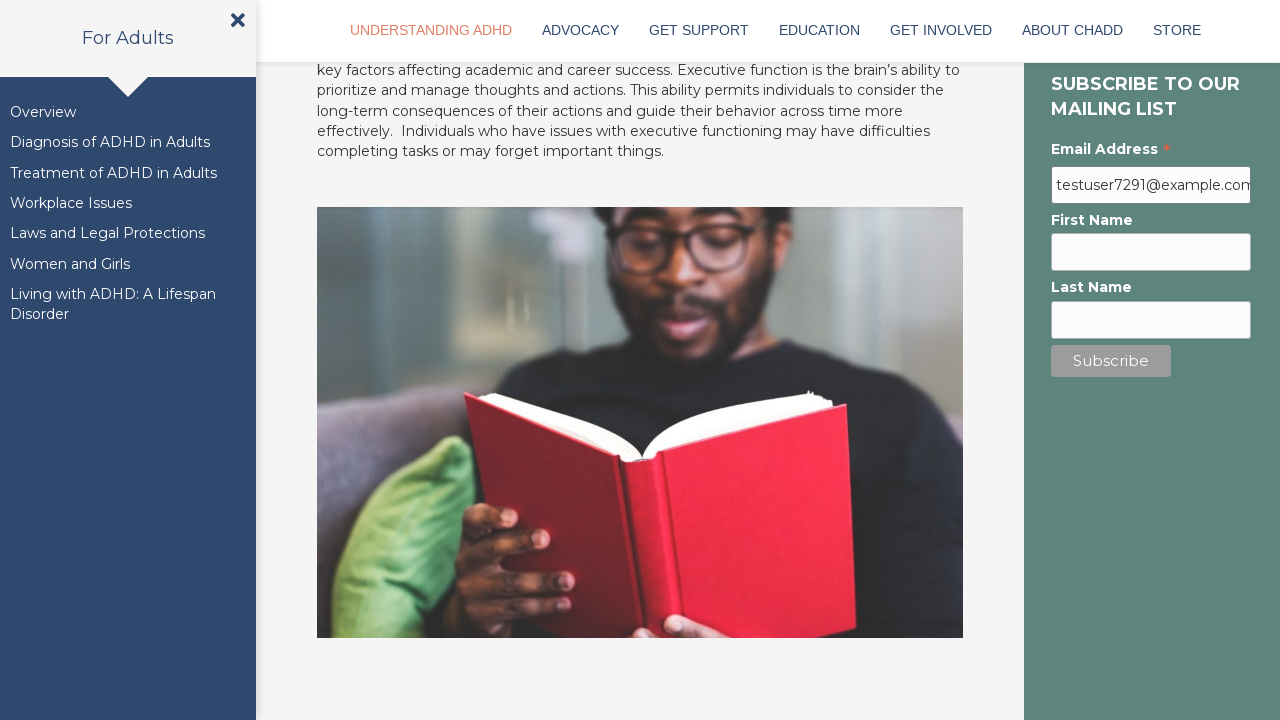

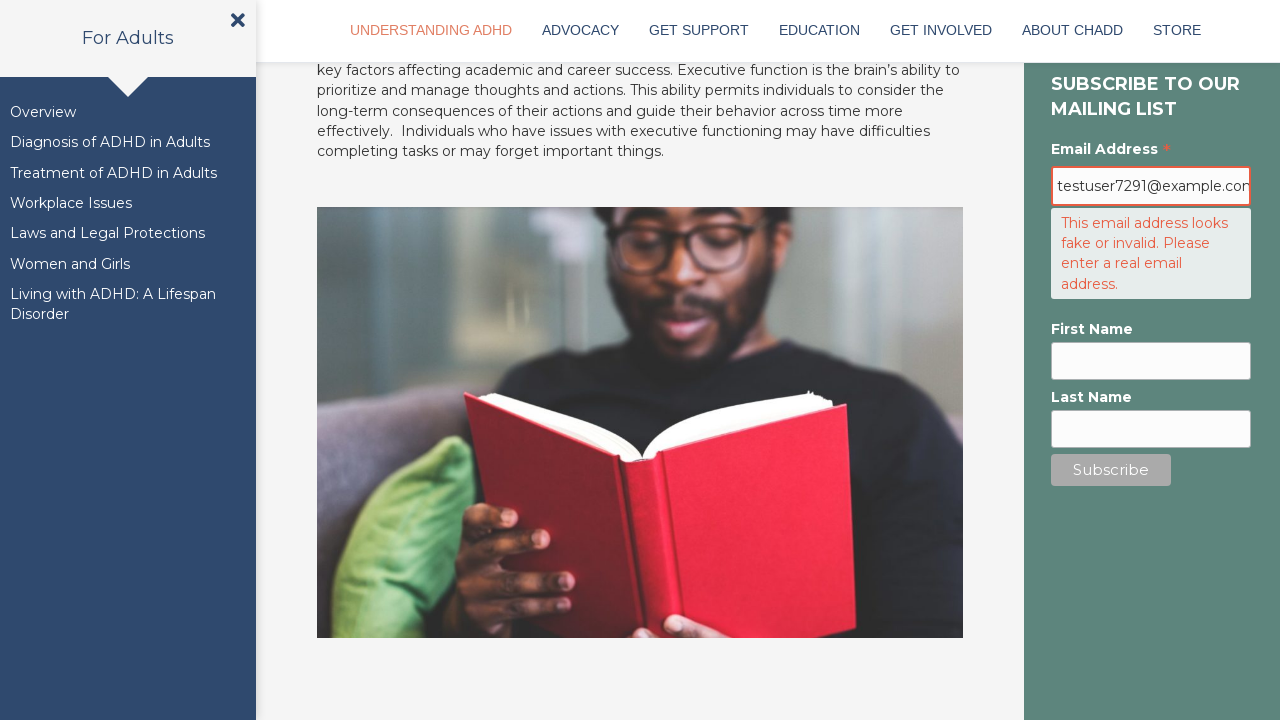